Tests basic browser window management by navigating to a WordPress blog, minimizing and maximizing the browser window, and verifying page title and URL can be retrieved.

Starting URL: https://bhanusaii.wordpress.com/

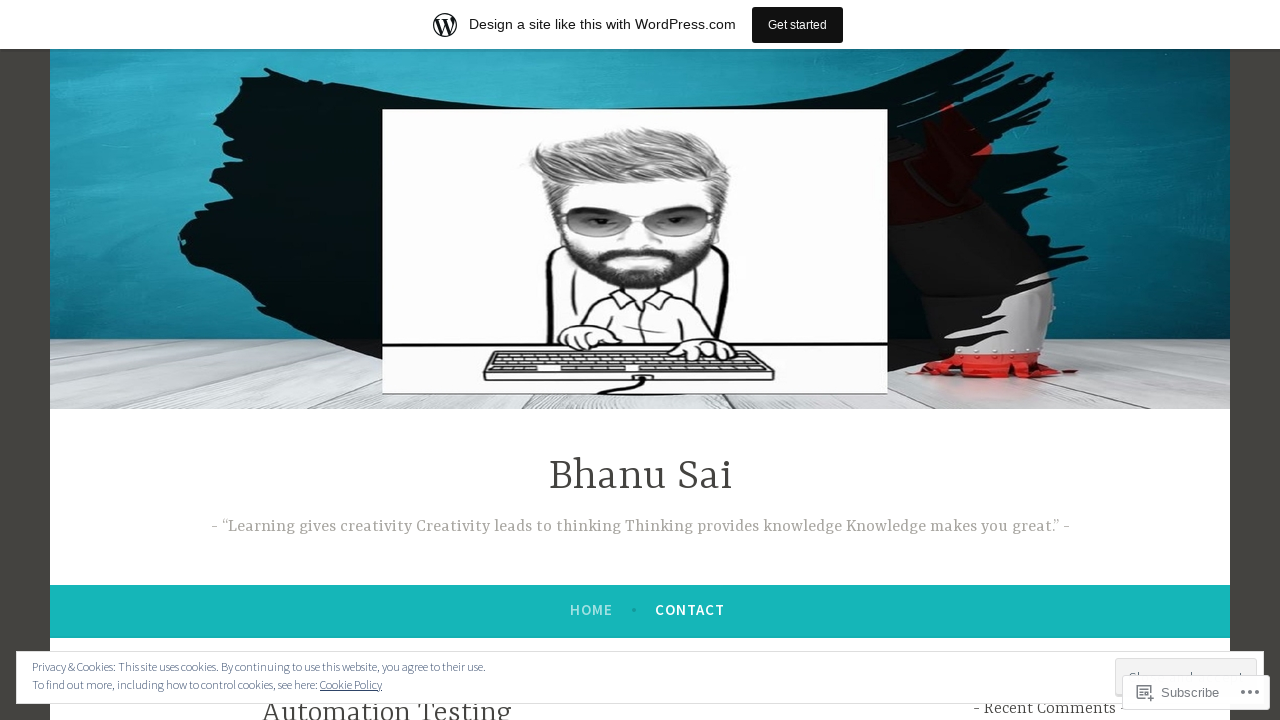

Attempted to minimize browser window
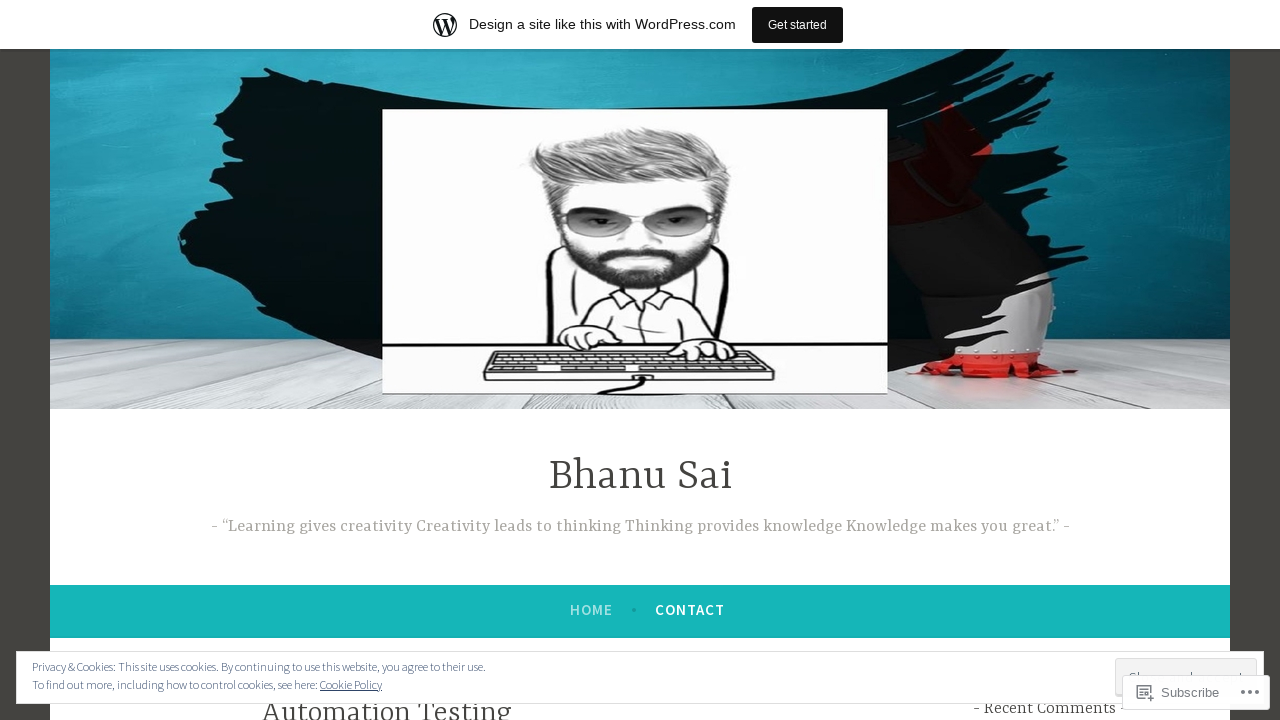

Waited 1 second after minimize
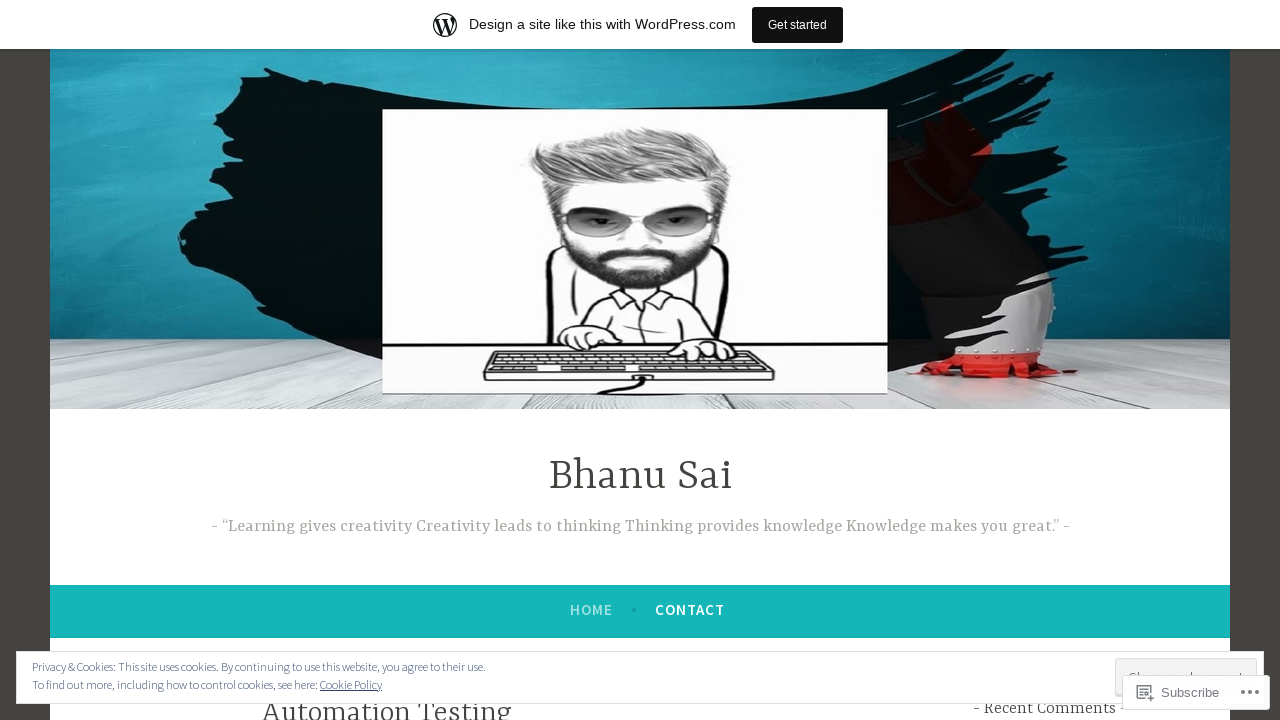

Set viewport size to 1920x1080 to maximize window
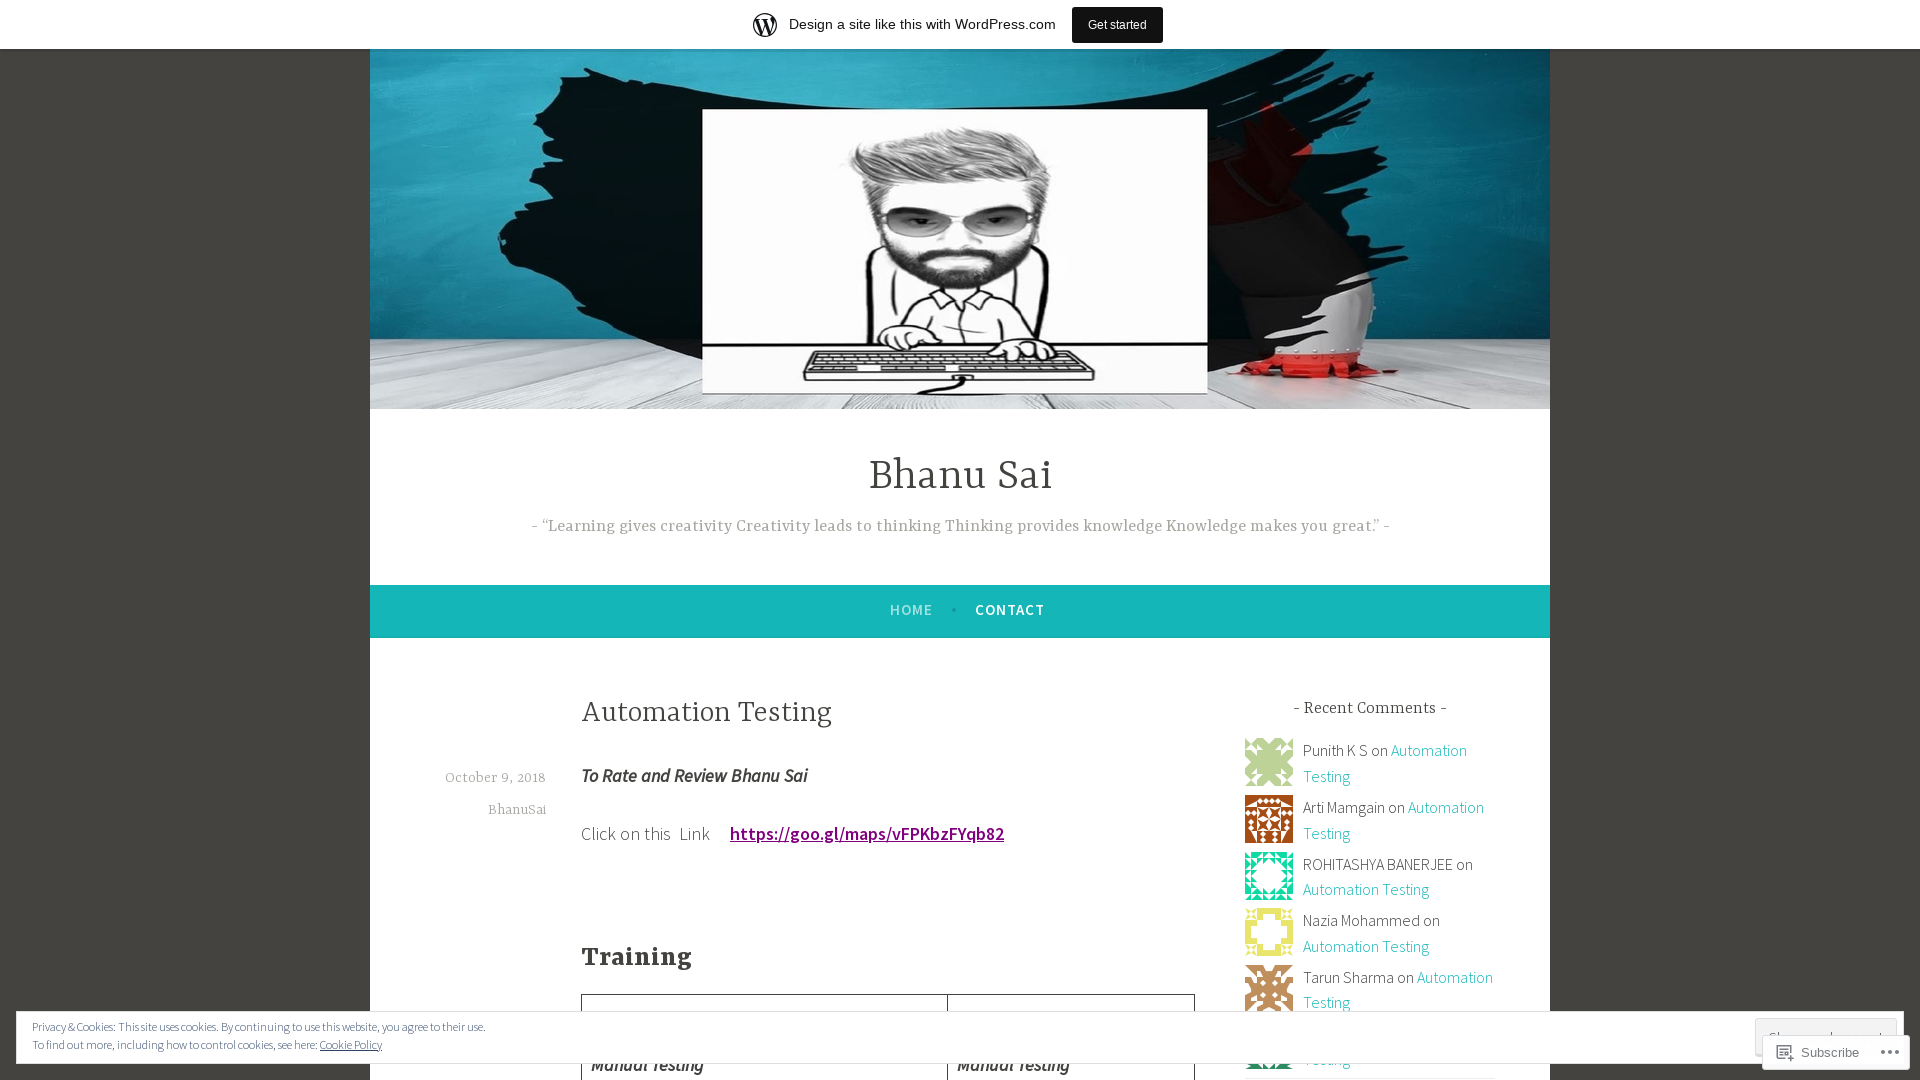

Waited 1 second after maximize
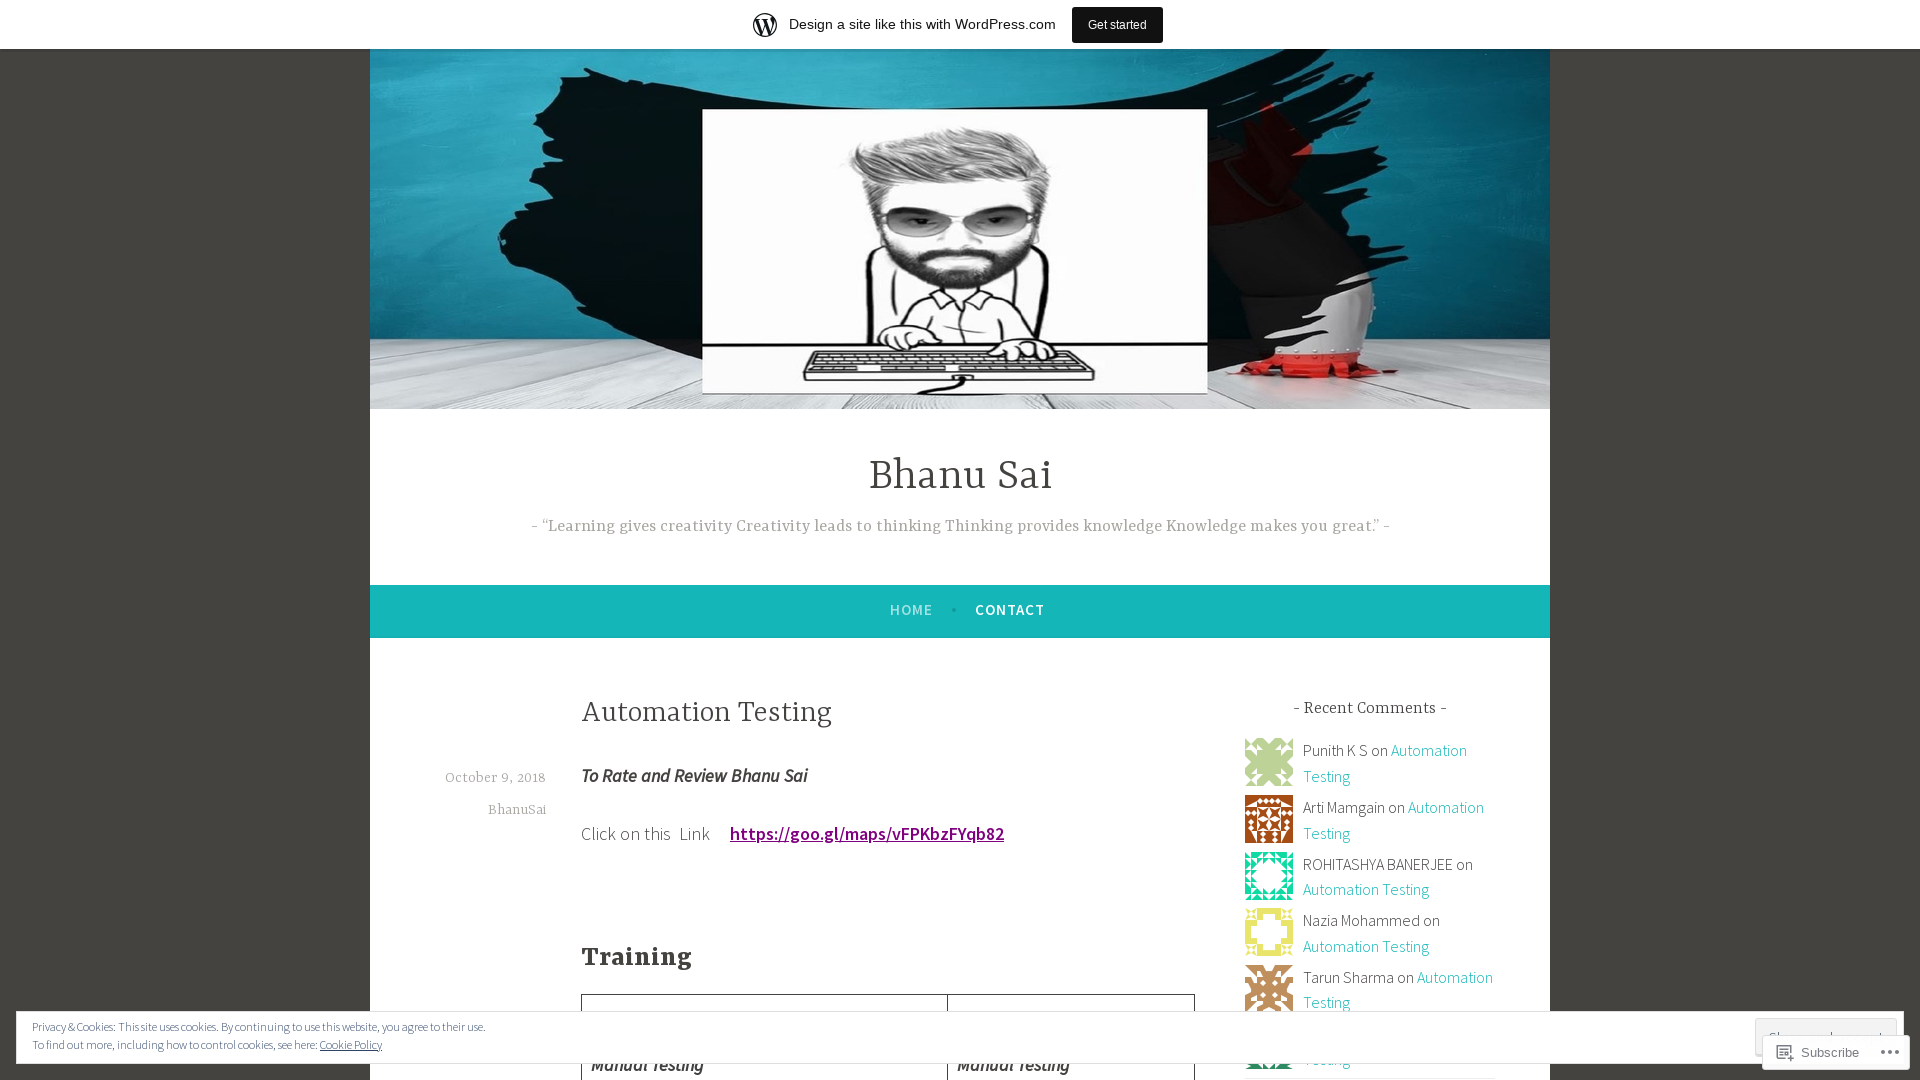

Retrieved page title: Bhanu Sai – “Learning gives creativity Creativity leads to thinking Thinking provides knowledge Knowledge makes you great.”
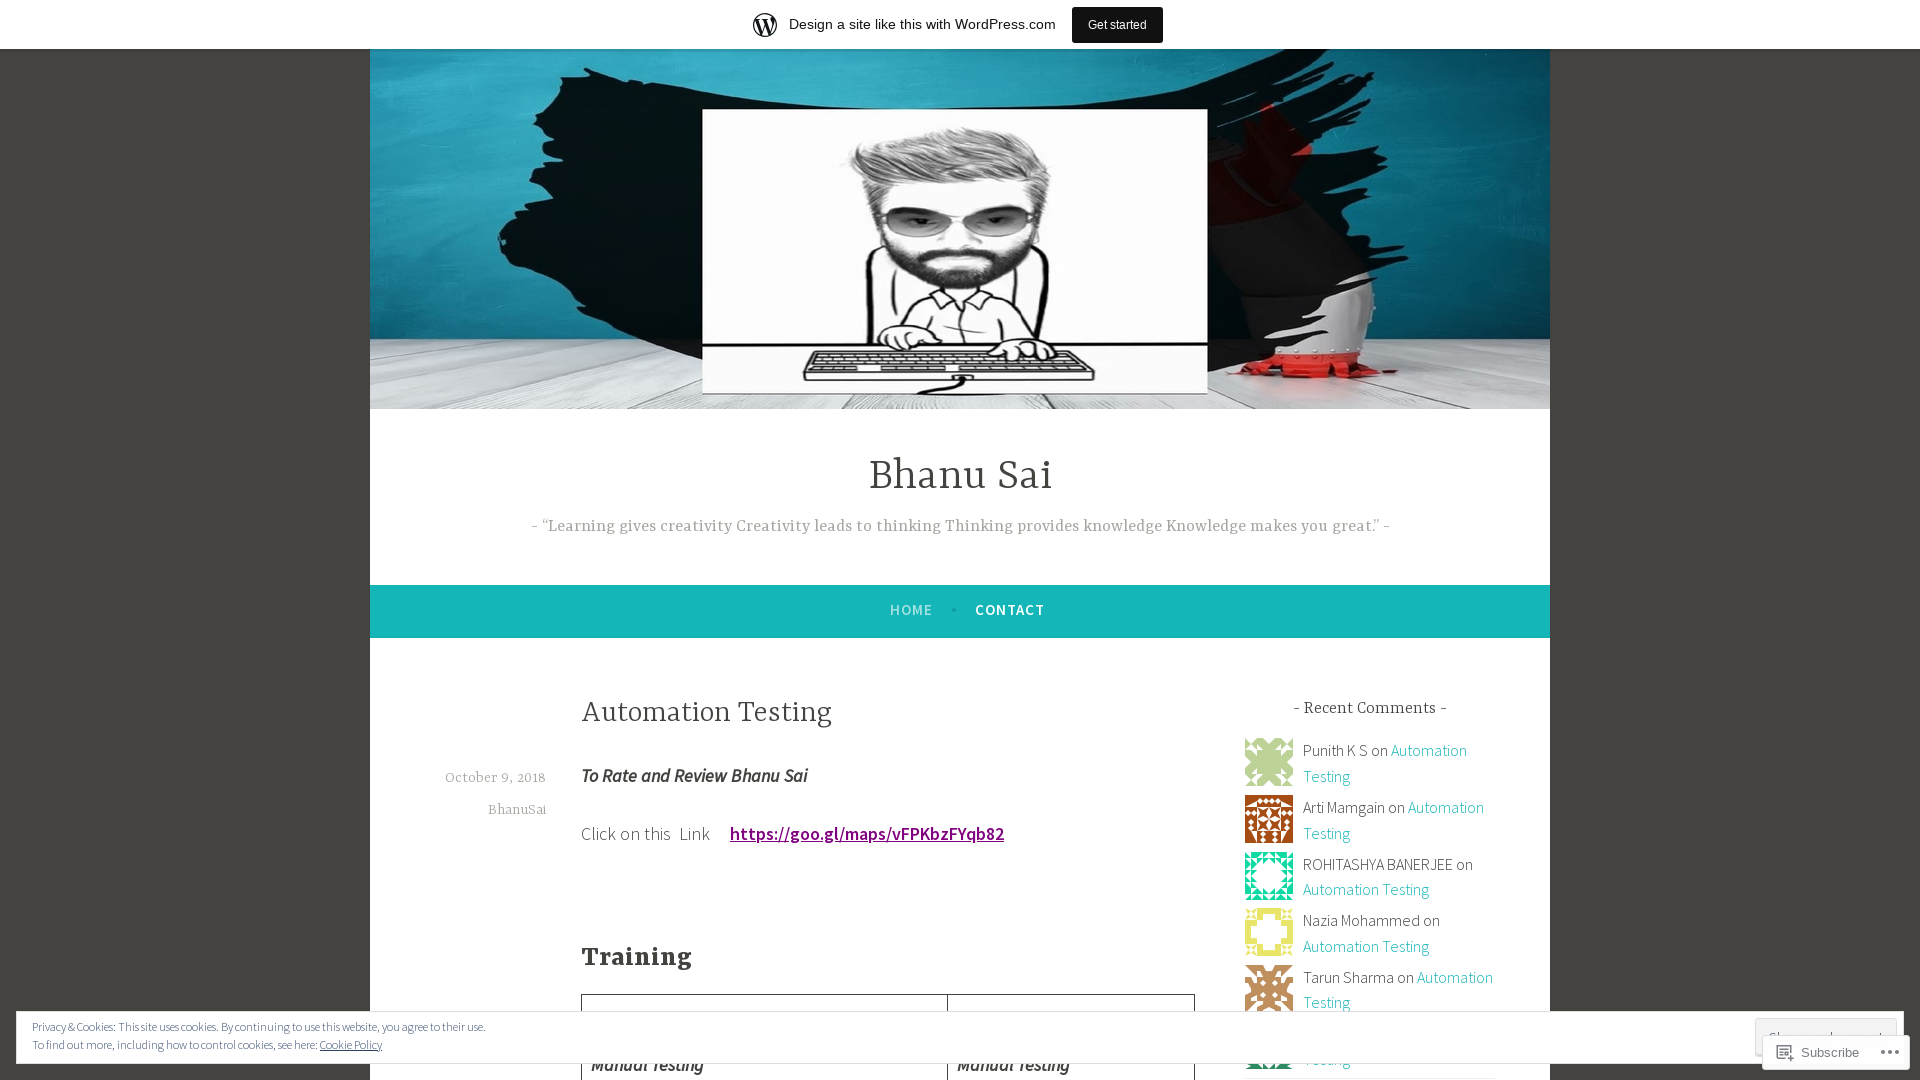

Verified page title is not empty
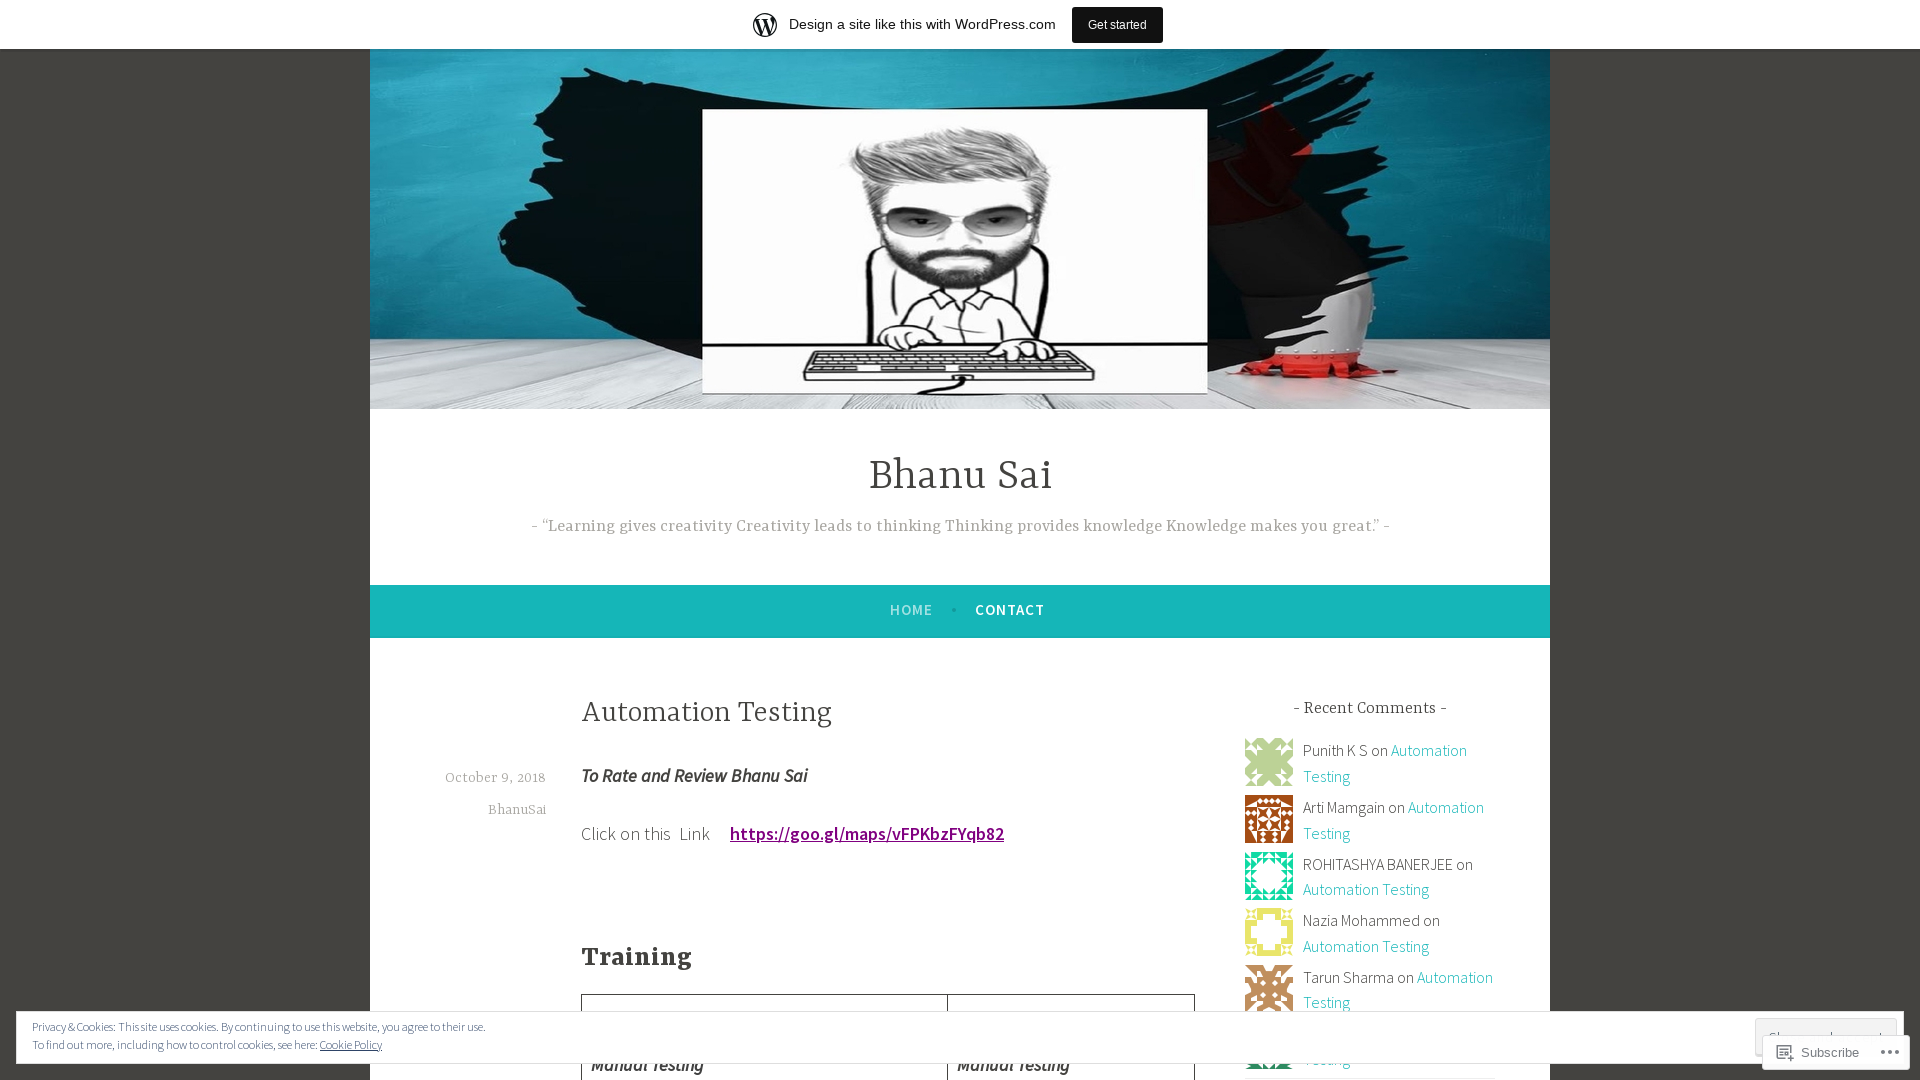

Retrieved current URL: https://bhanusaii.wordpress.com/
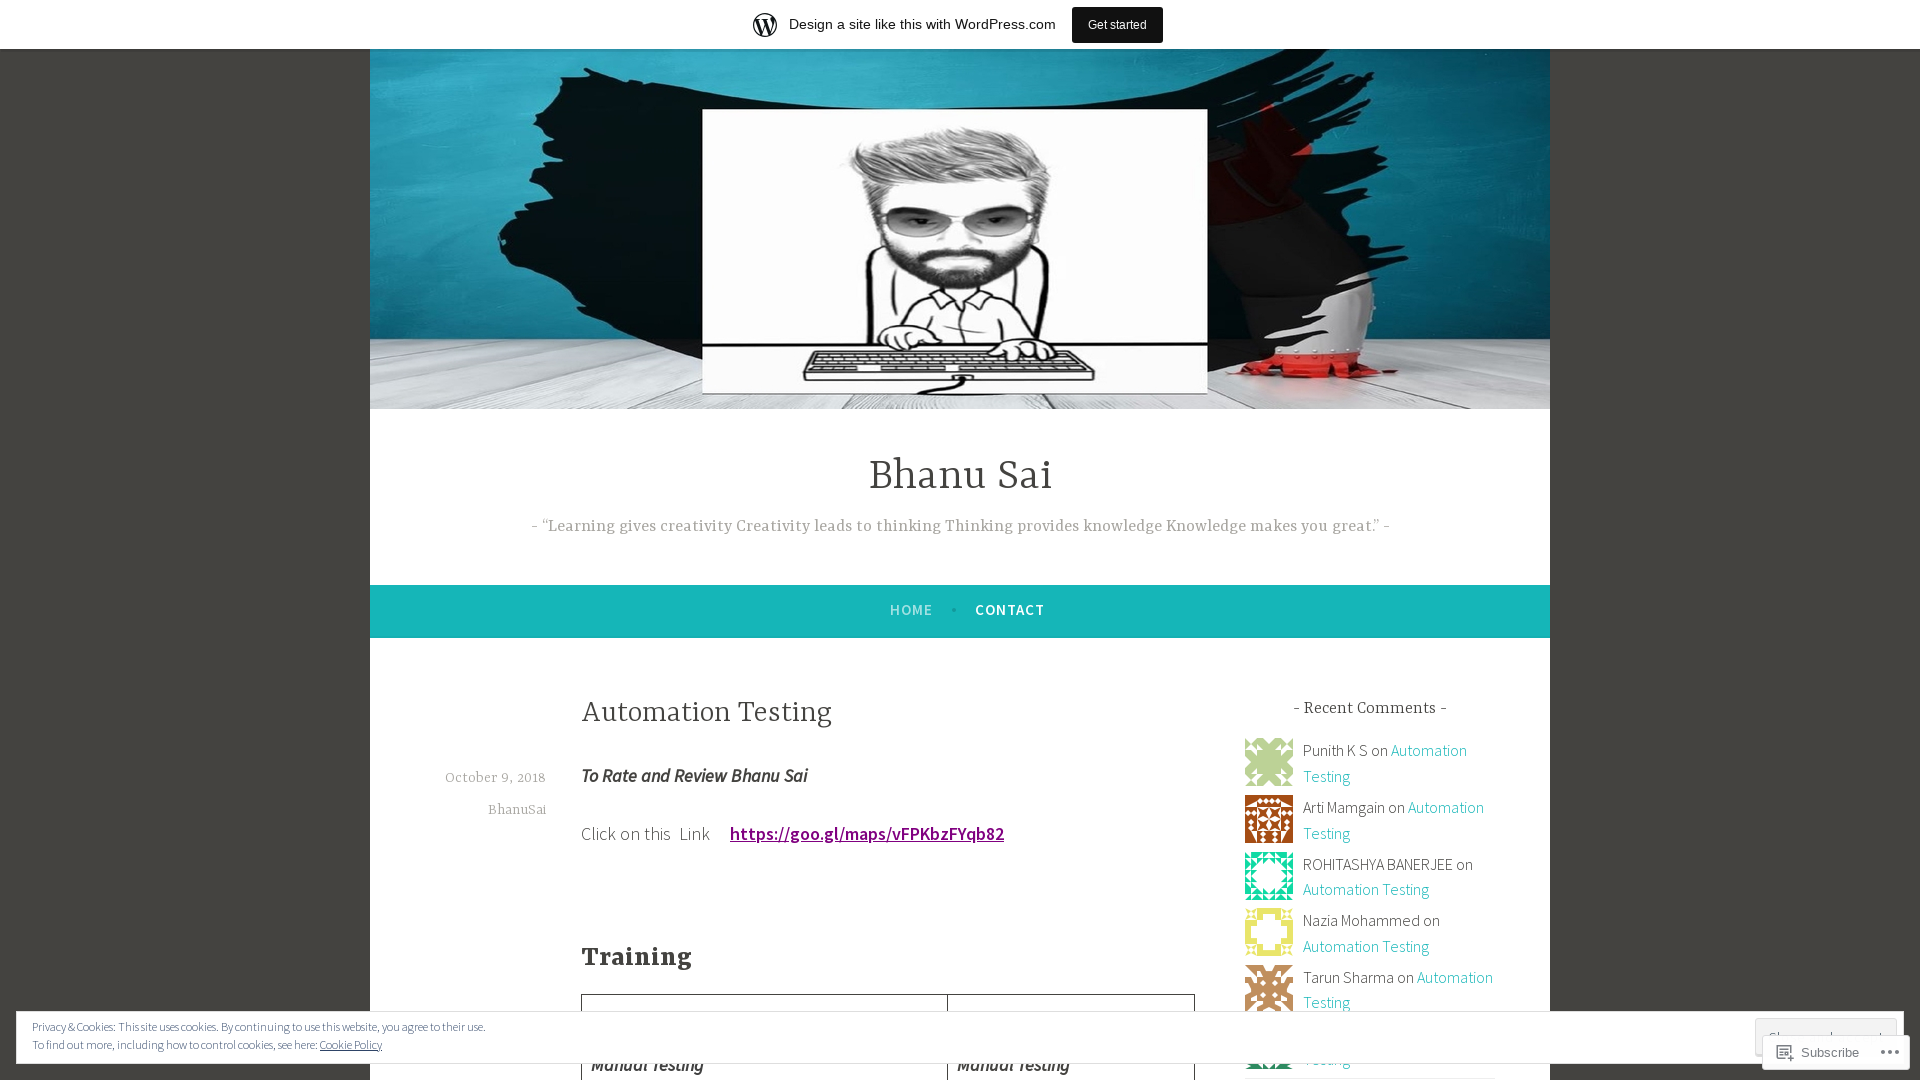

Verified URL contains 'bhanusaii.wordpress.com'
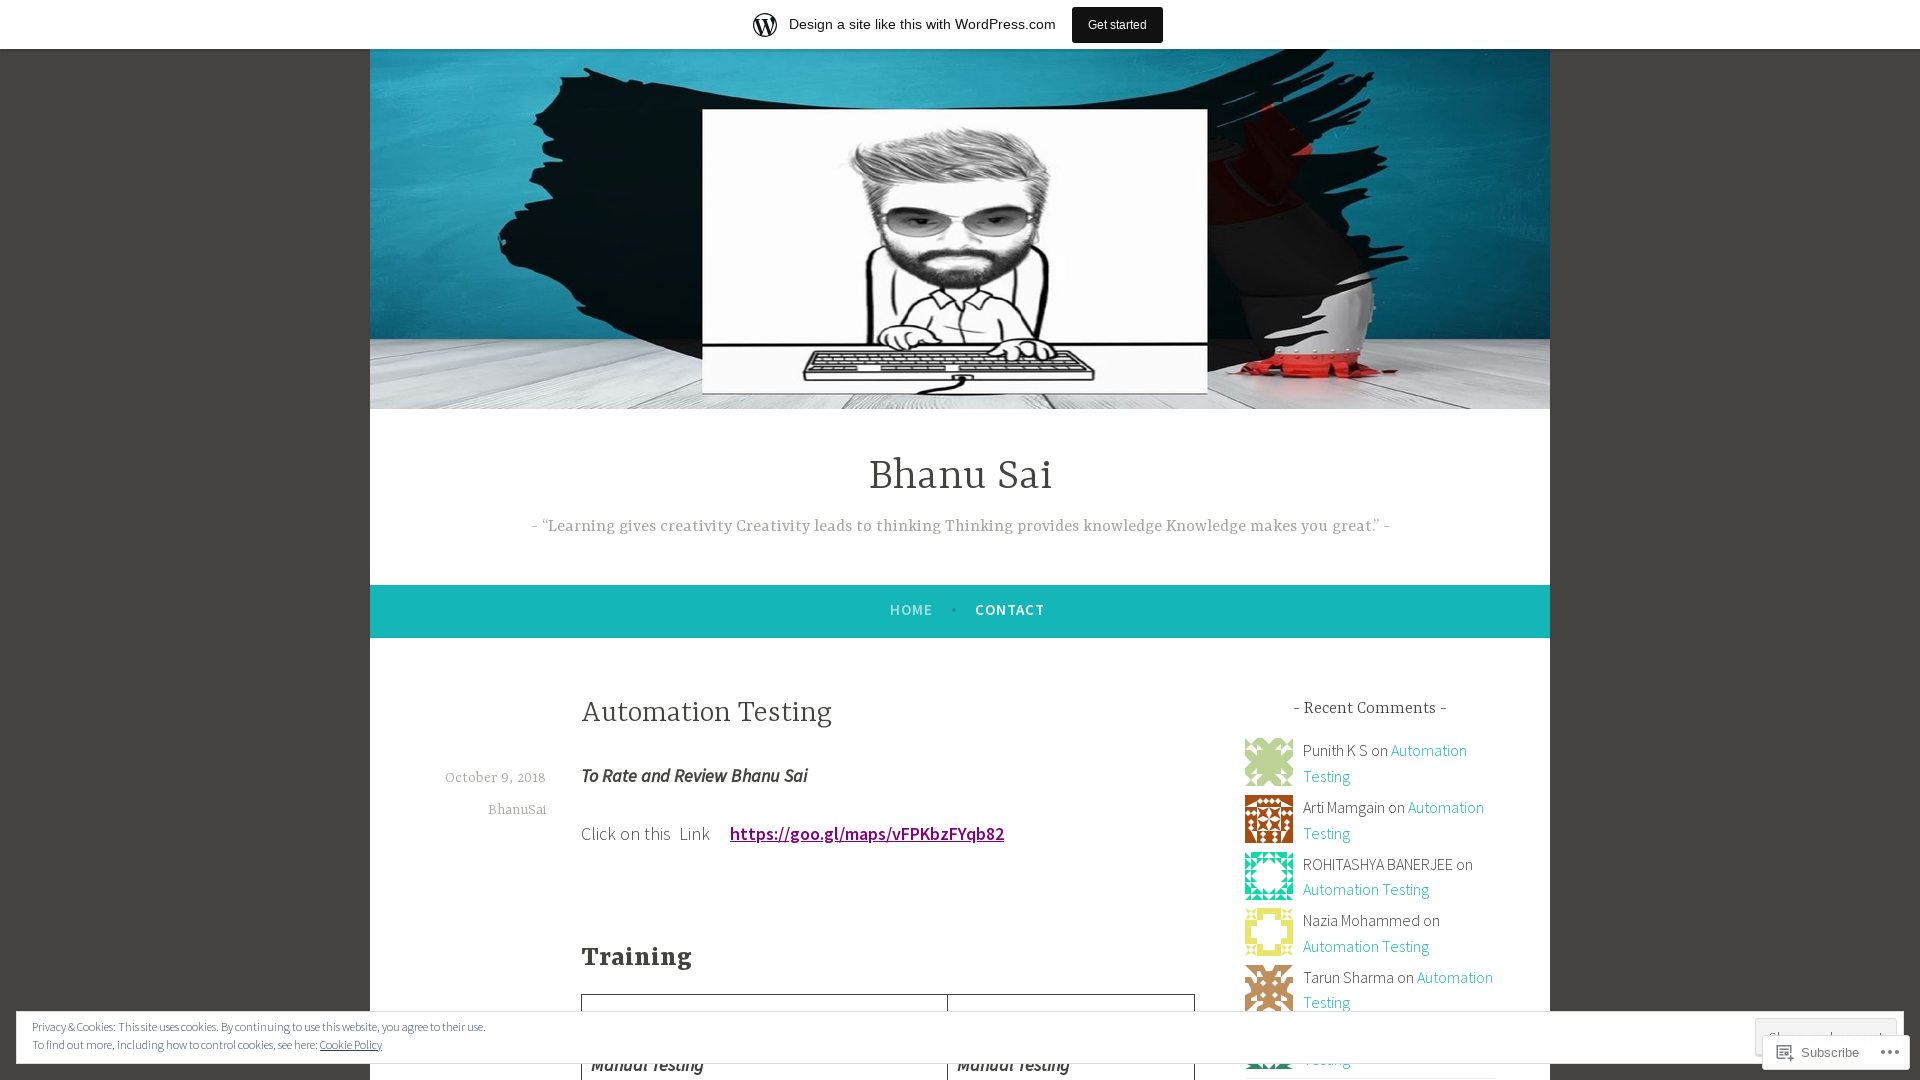

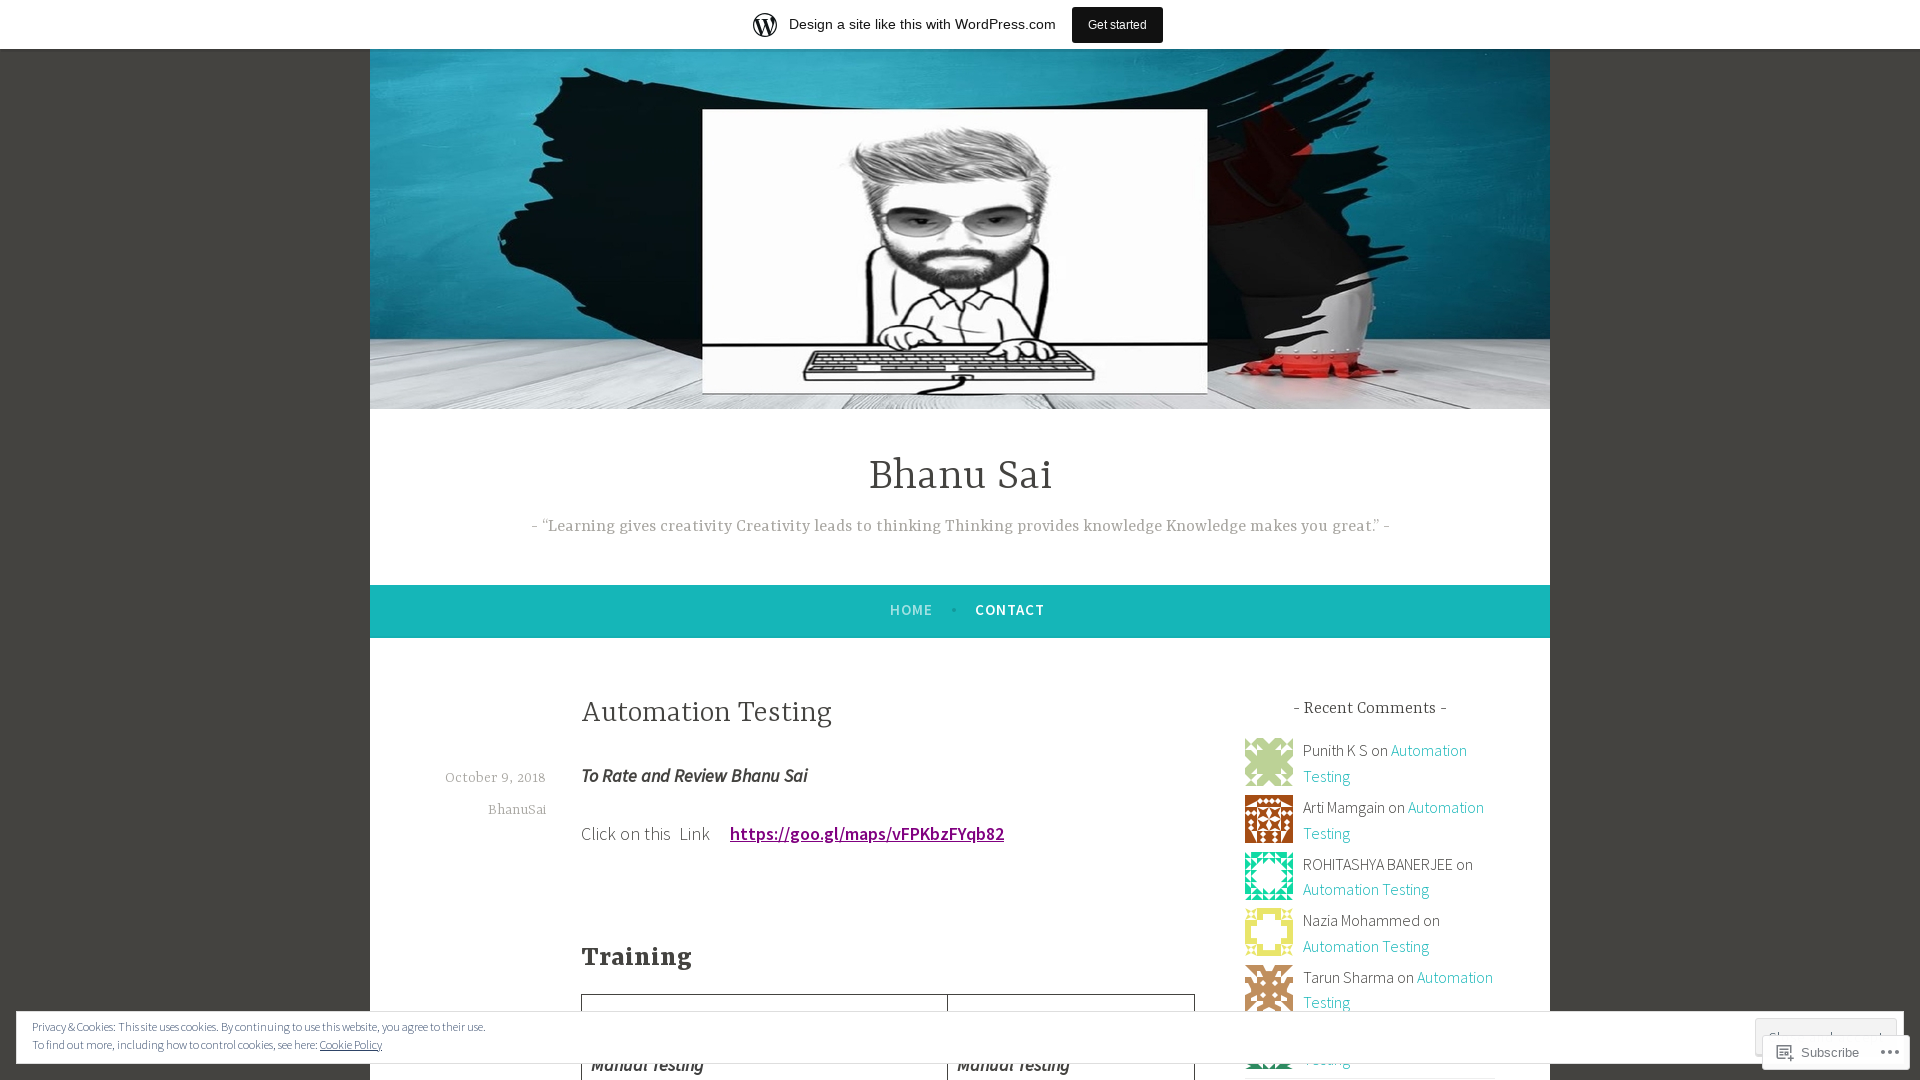